Tests editing a todo item by double-clicking, filling new text, and pressing Enter

Starting URL: https://demo.playwright.dev/todomvc

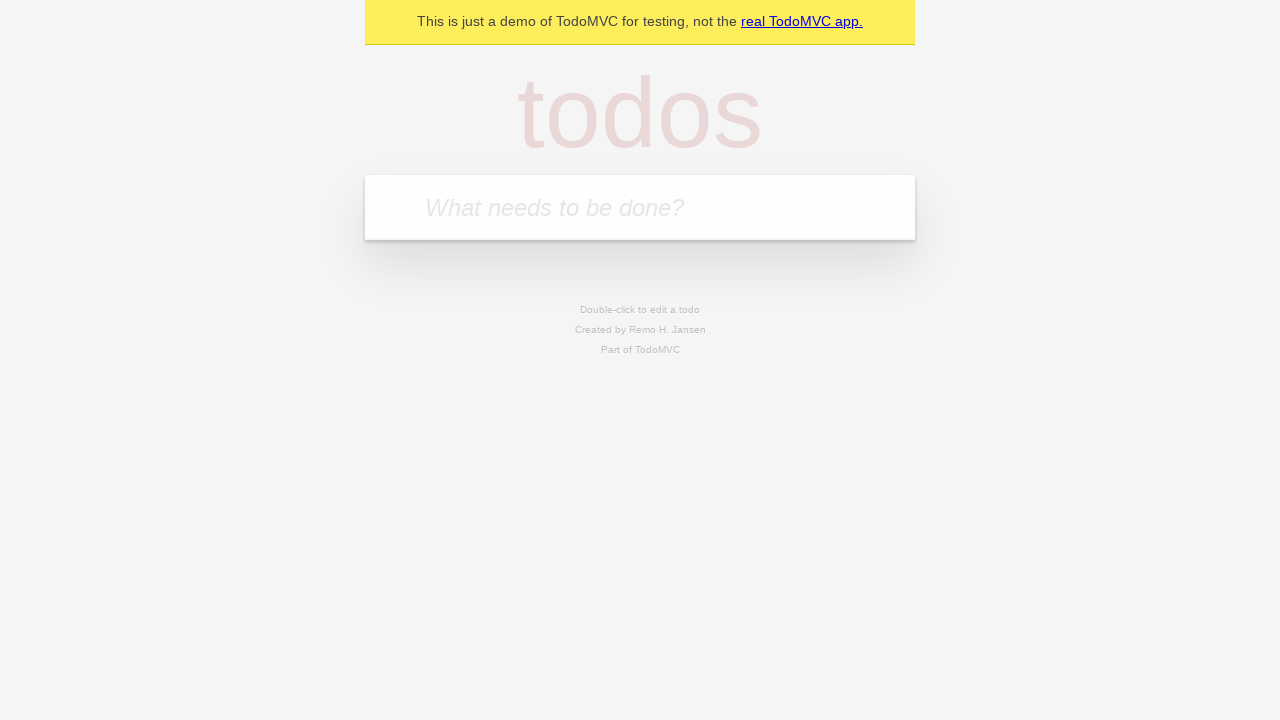

Filled new todo field with 'buy some cheese' on internal:attr=[placeholder="What needs to be done?"i]
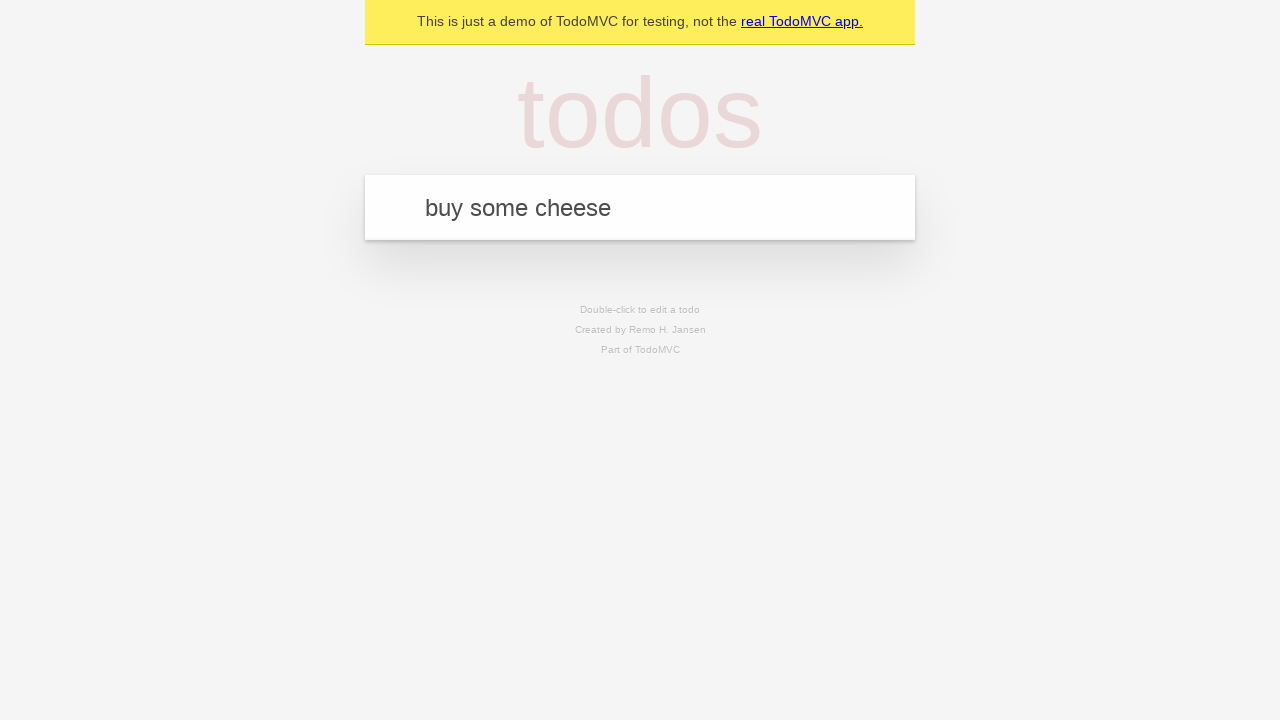

Pressed Enter to add todo 'buy some cheese' on internal:attr=[placeholder="What needs to be done?"i]
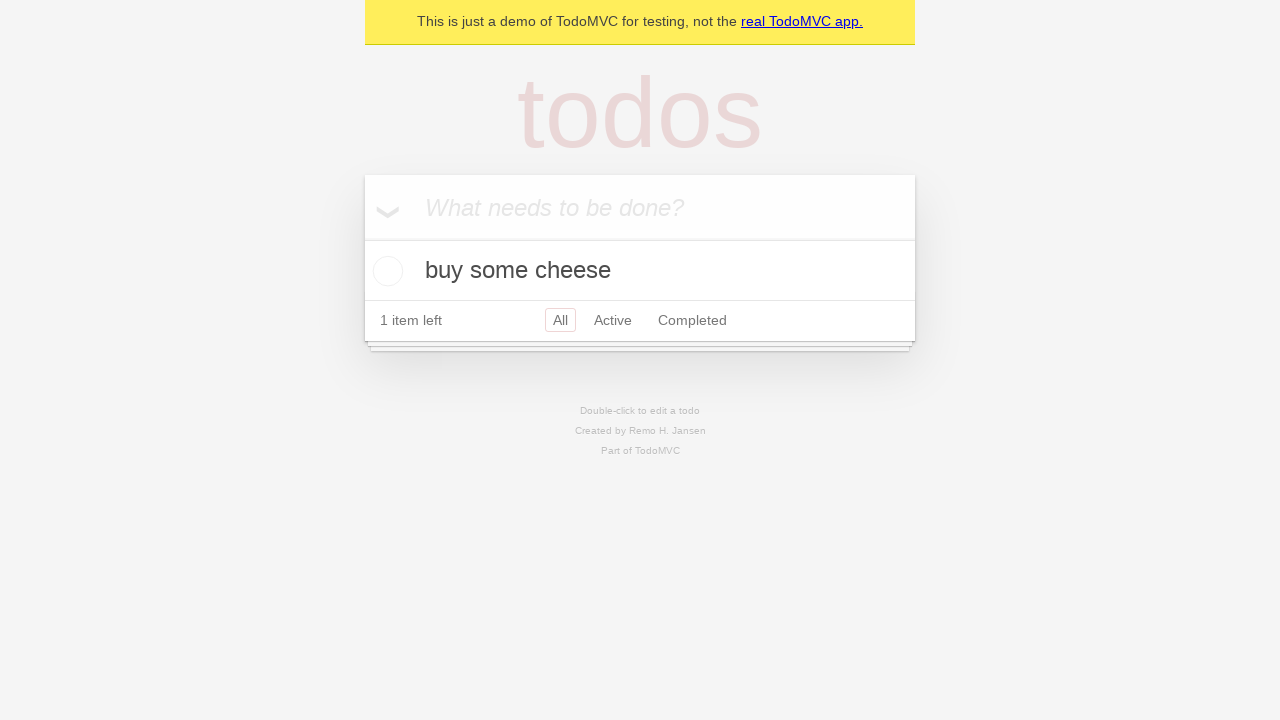

Filled new todo field with 'feed the cat' on internal:attr=[placeholder="What needs to be done?"i]
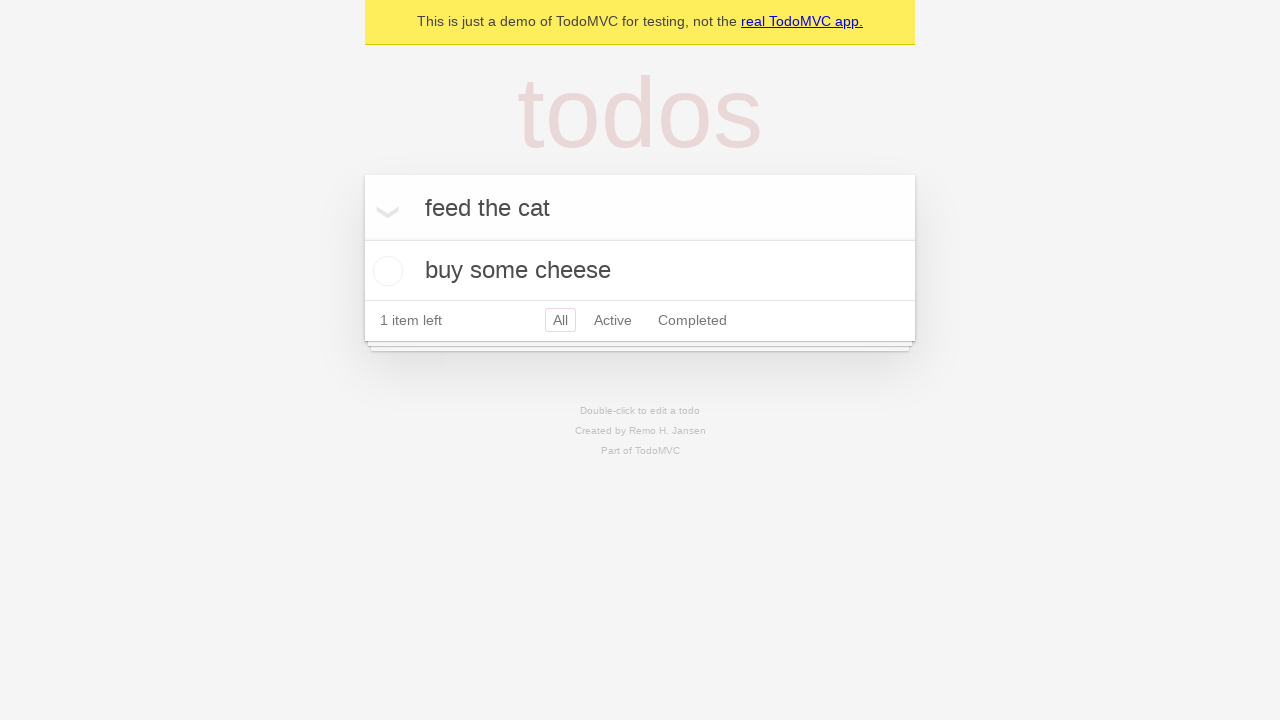

Pressed Enter to add todo 'feed the cat' on internal:attr=[placeholder="What needs to be done?"i]
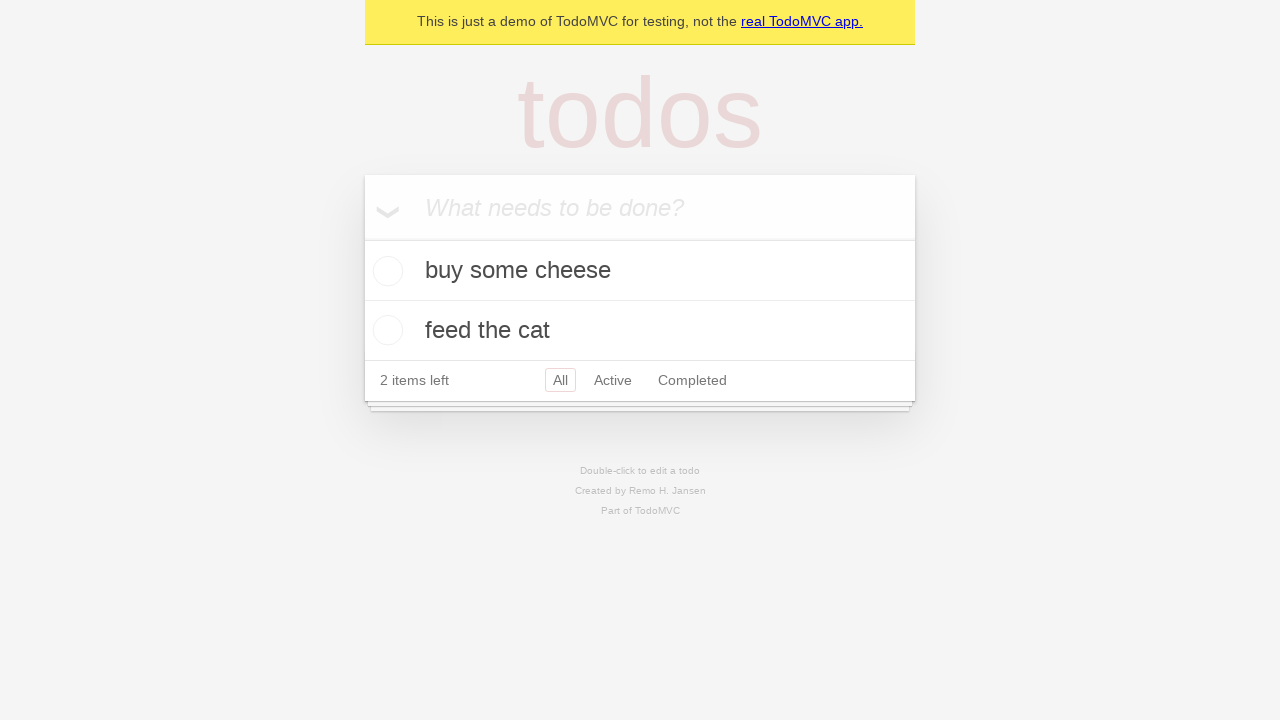

Filled new todo field with 'book a doctors appointment' on internal:attr=[placeholder="What needs to be done?"i]
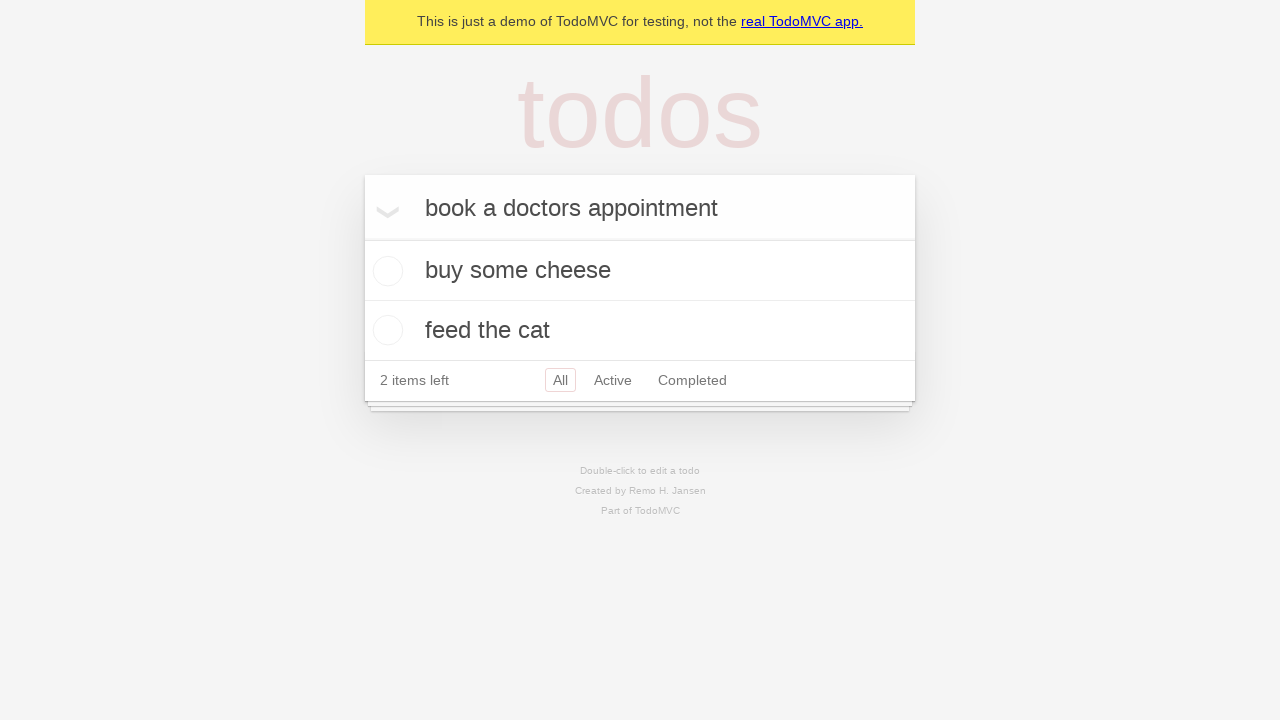

Pressed Enter to add todo 'book a doctors appointment' on internal:attr=[placeholder="What needs to be done?"i]
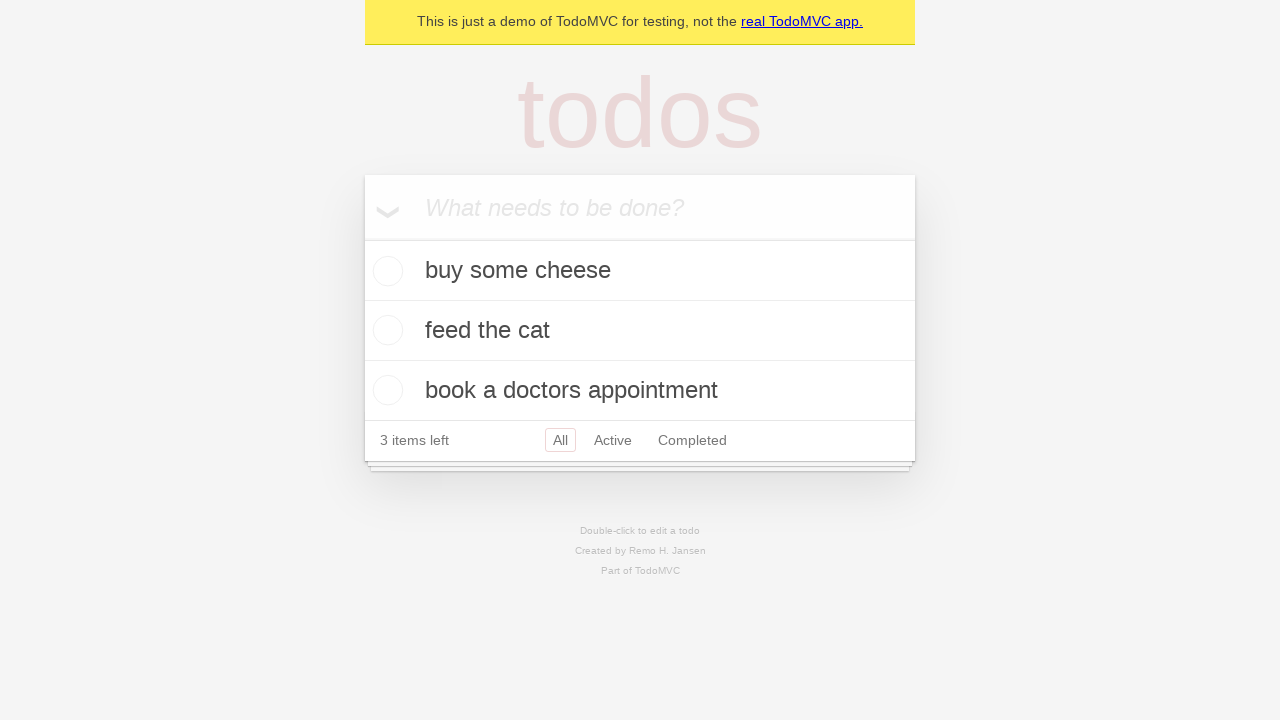

Waited for all 3 todo items to be loaded
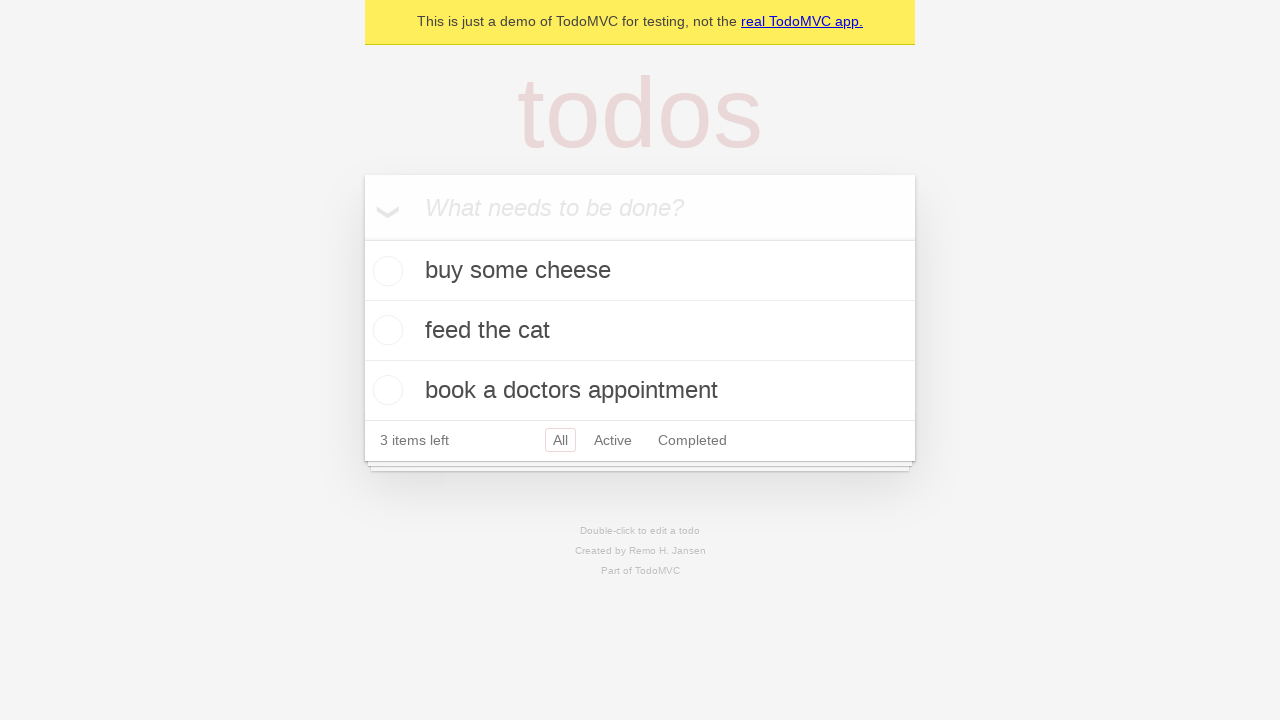

Double-clicked on the second todo item to enter edit mode at (640, 331) on internal:testid=[data-testid="todo-item"s] >> nth=1
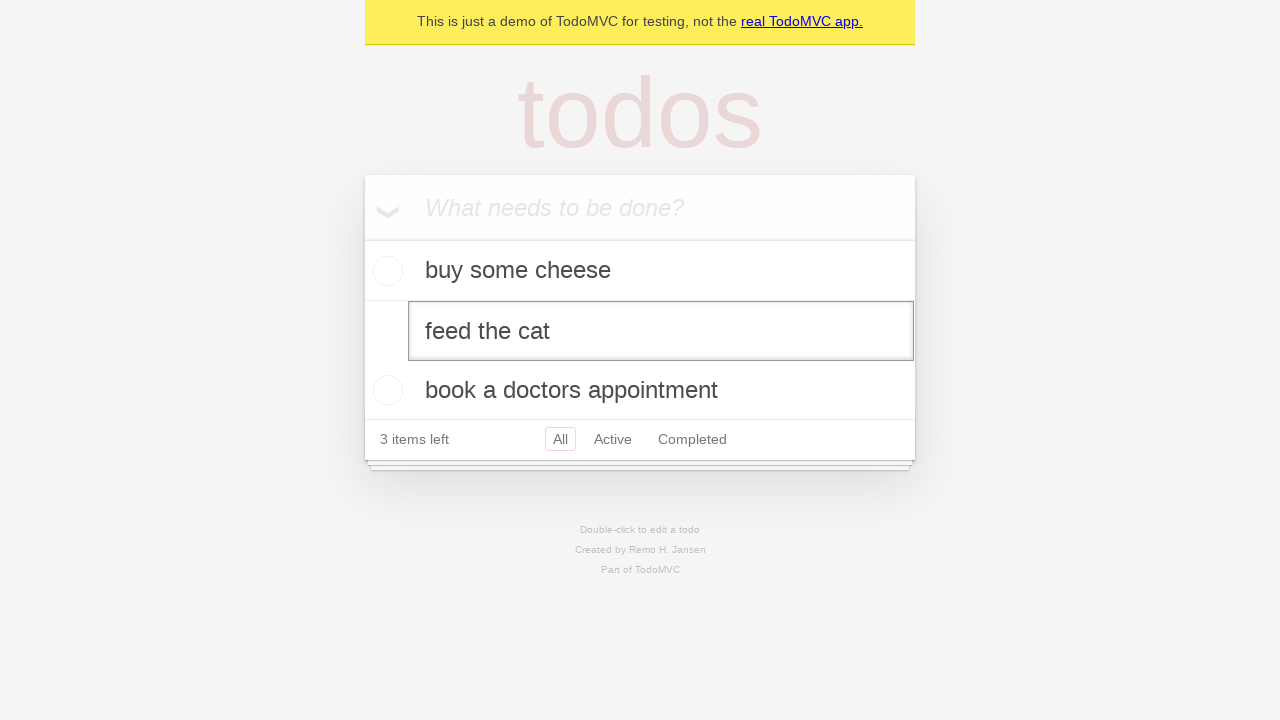

Filled edit field with new text 'buy some sausages' on internal:testid=[data-testid="todo-item"s] >> nth=1 >> internal:role=textbox[nam
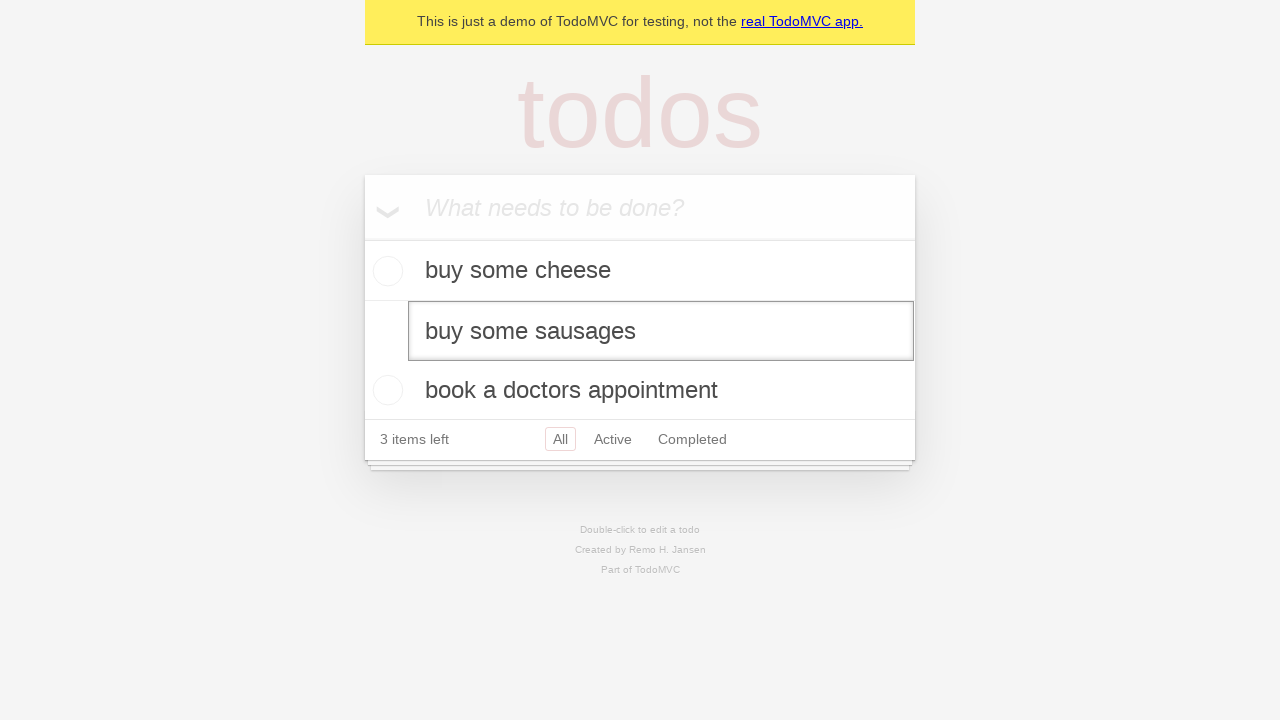

Pressed Enter to confirm the todo item edit on internal:testid=[data-testid="todo-item"s] >> nth=1 >> internal:role=textbox[nam
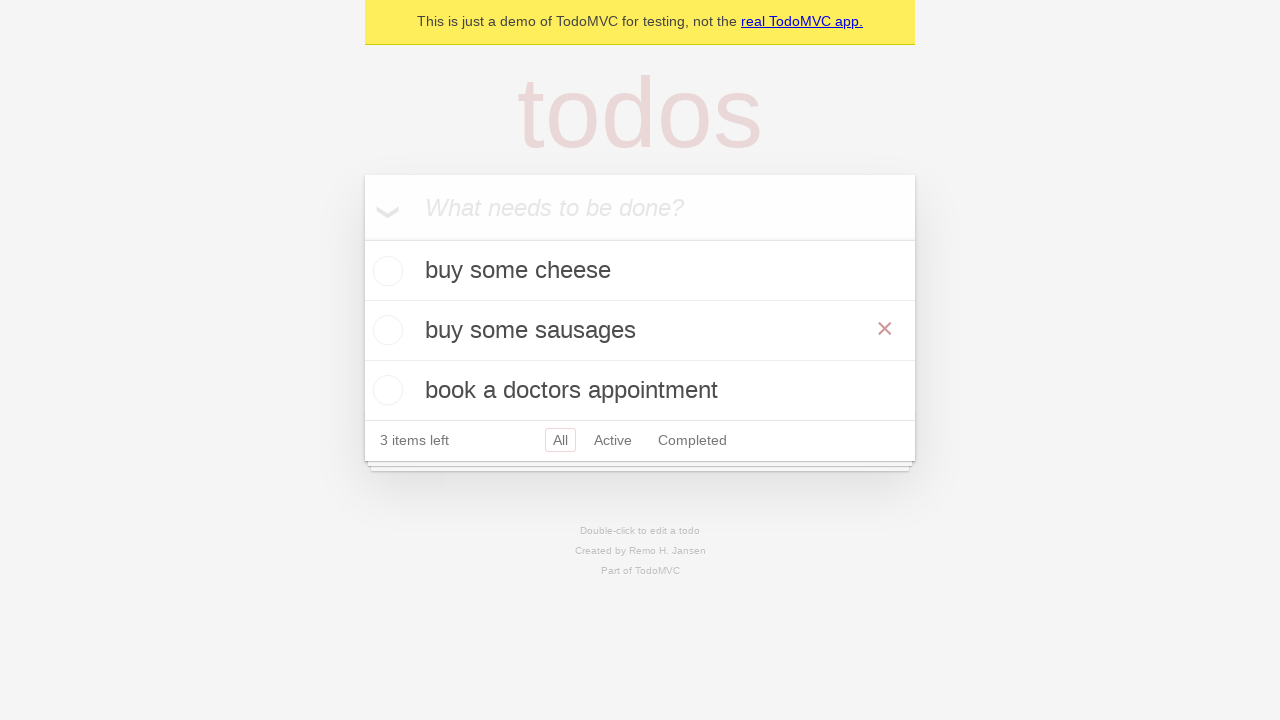

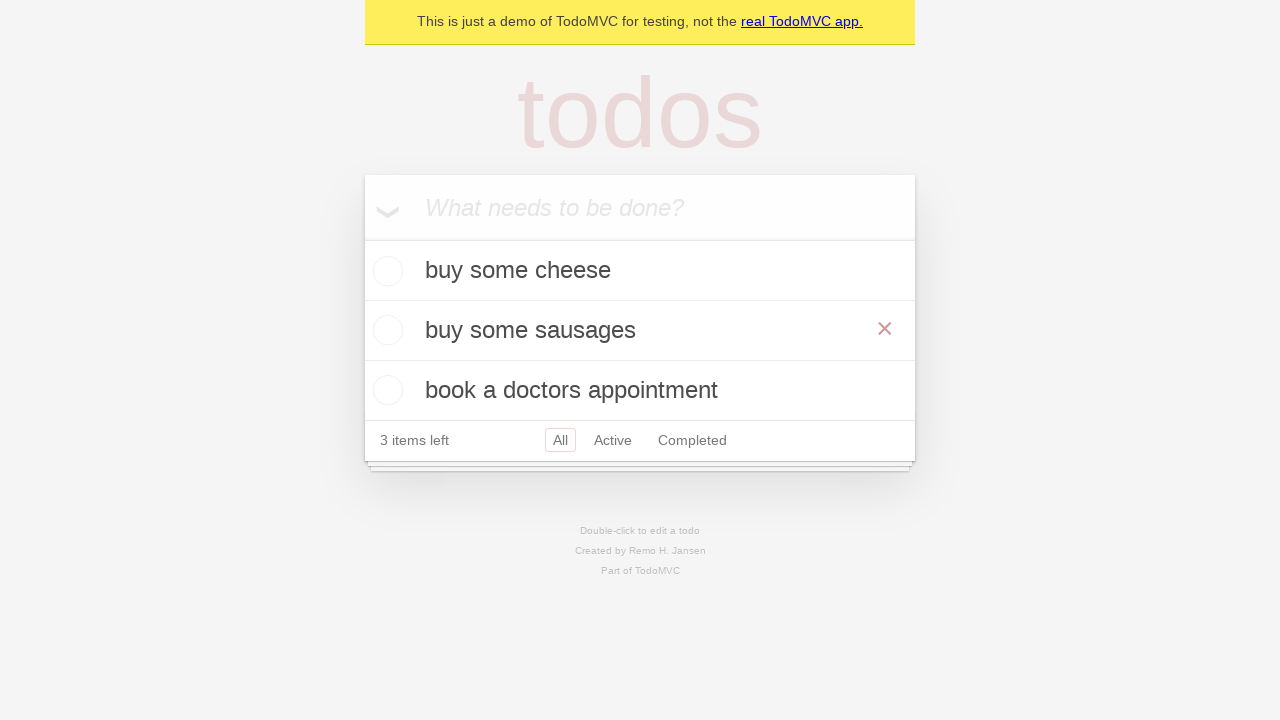